Tests registration form validation when password is too short (less than 6 characters)

Starting URL: https://alada.vn/tai-khoan/dang-ky.html

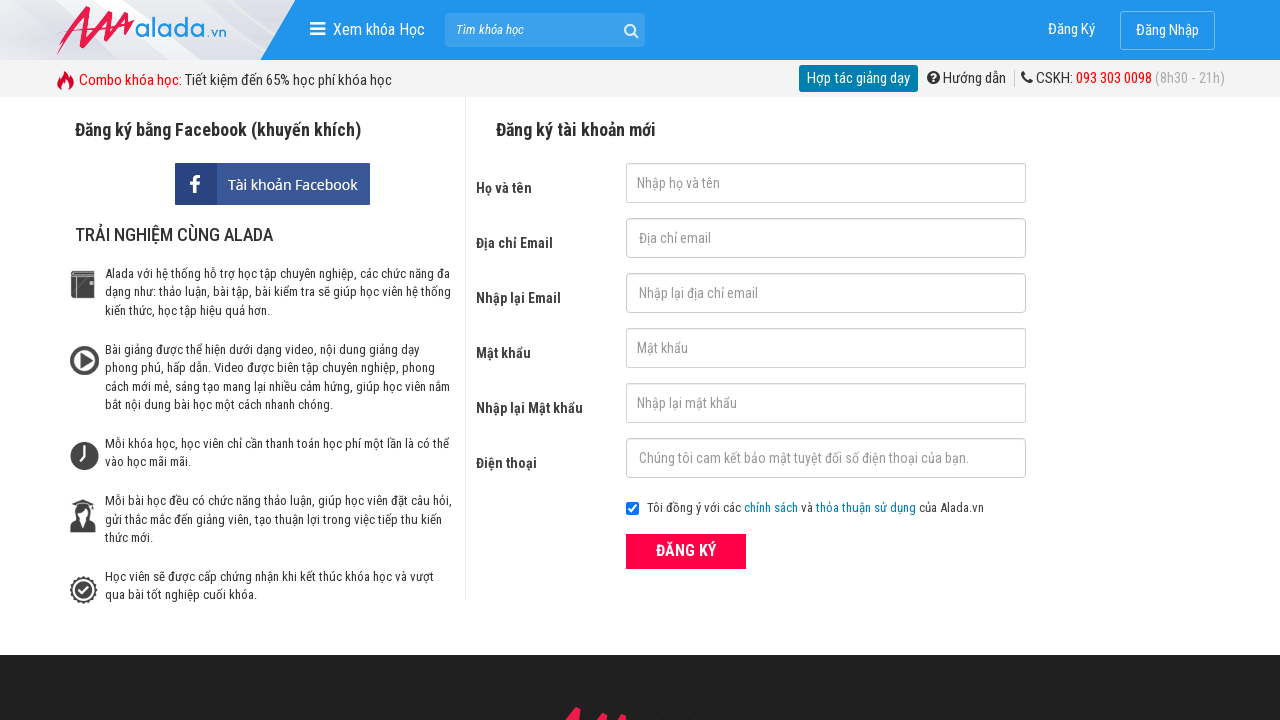

Filled firstname field with 'Trần Thị Oanh' on input#txtFirstname
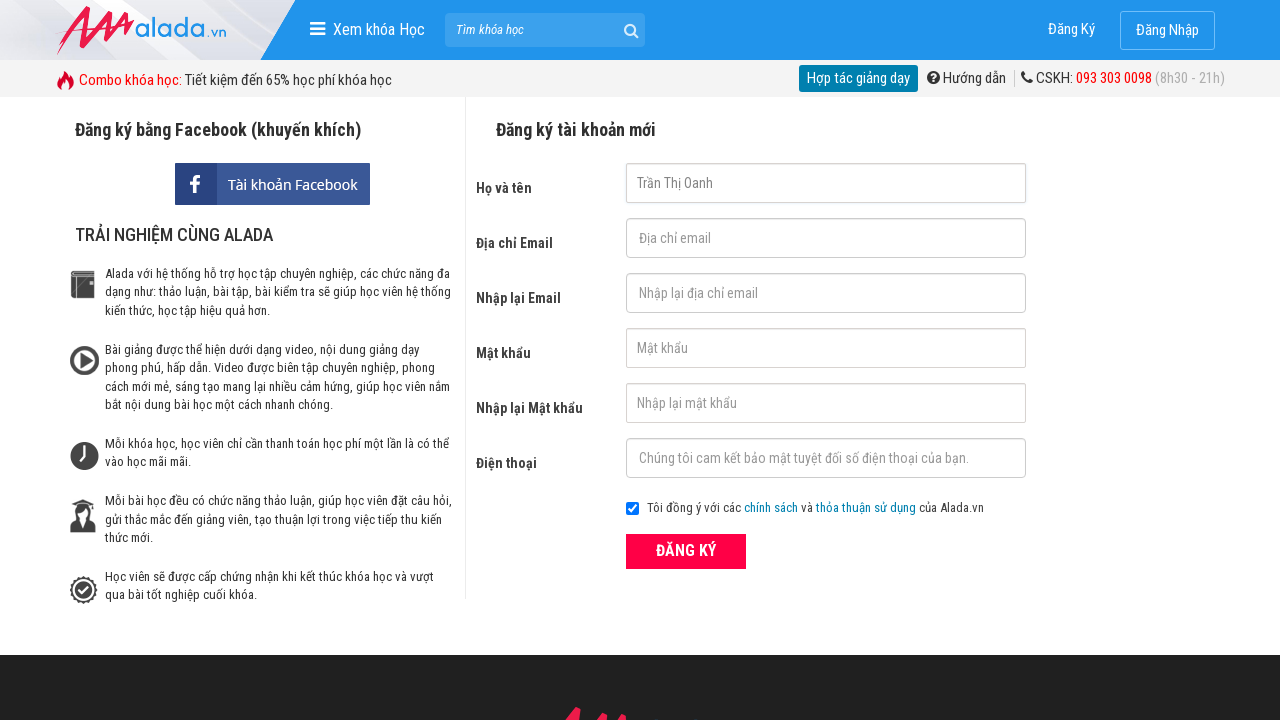

Filled email field with 'oanhtt@gmail.com' on input#txtEmail
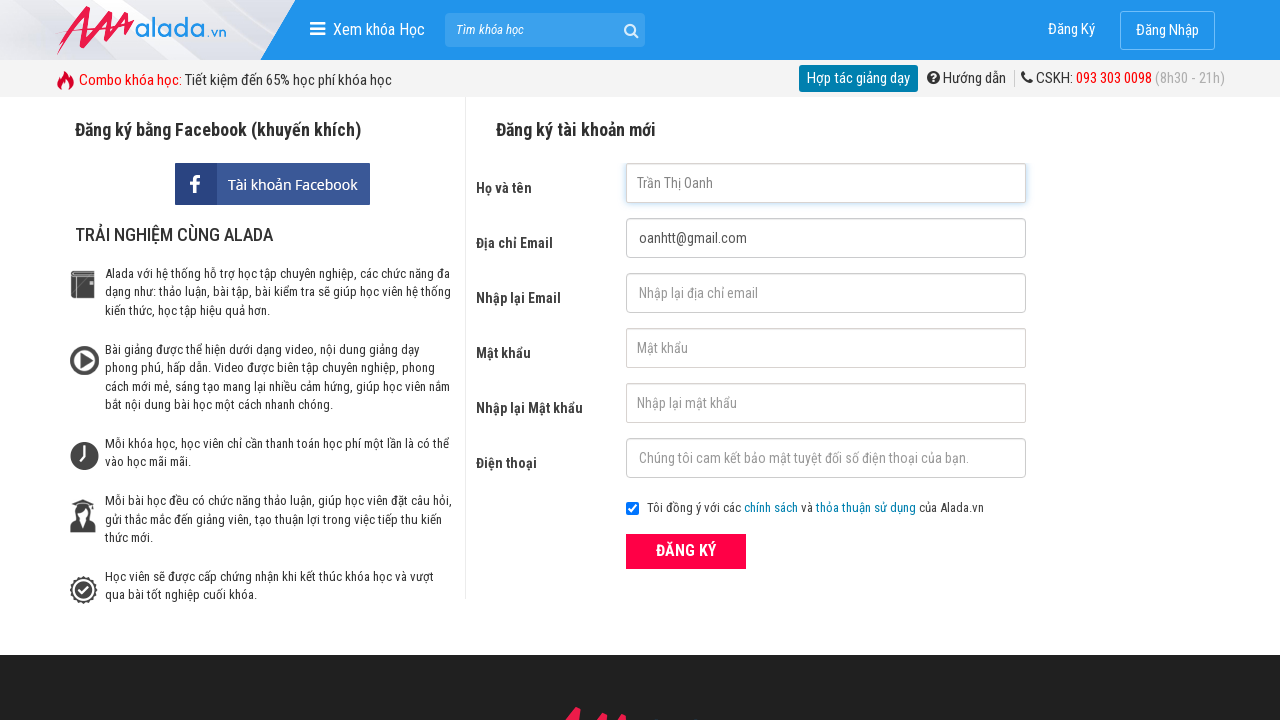

Filled confirm email field with 'oanhtt@gmail.com' on input#txtCEmail
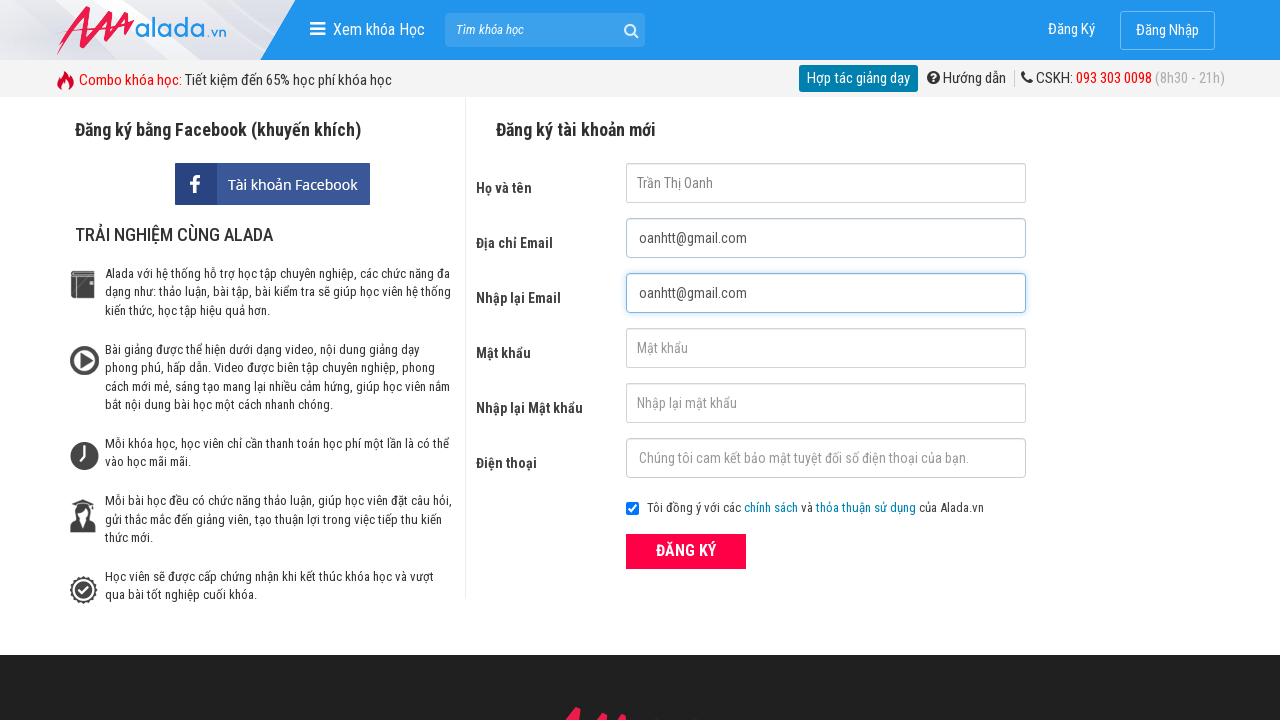

Filled password field with short password '1234' (less than 6 characters) on input#txtPassword
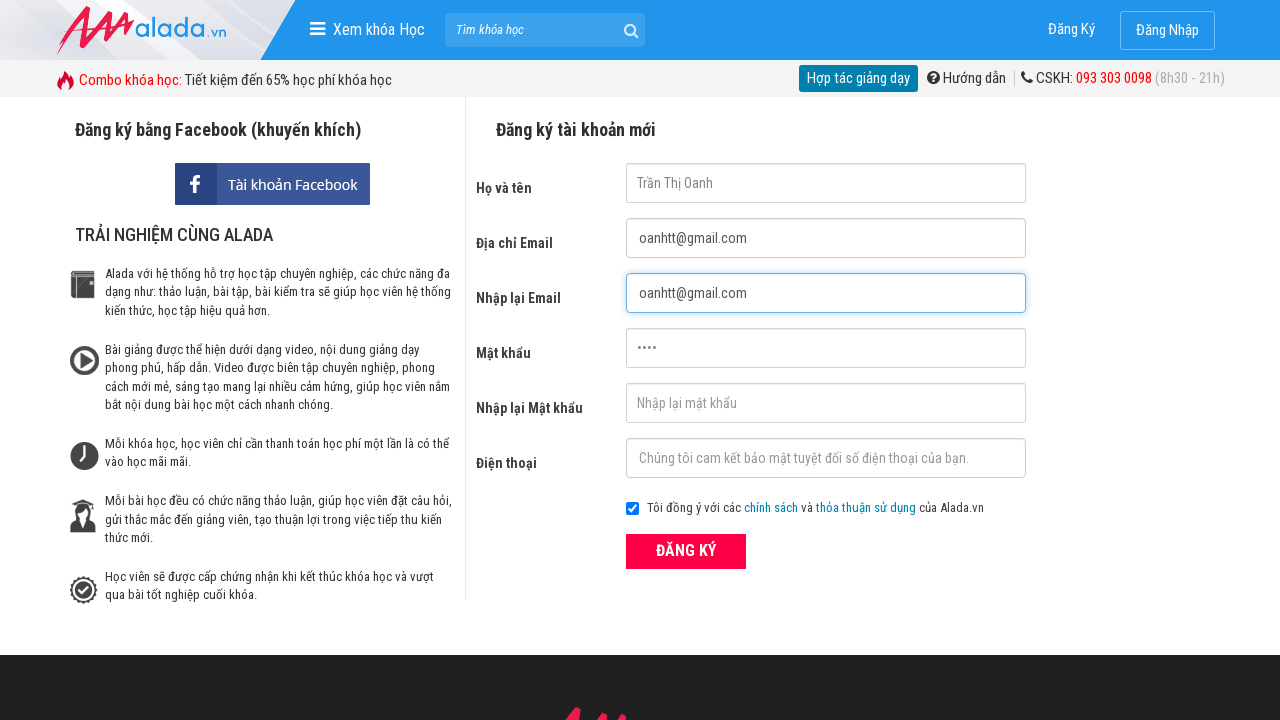

Filled confirm password field with '1234' on input#txtCPassword
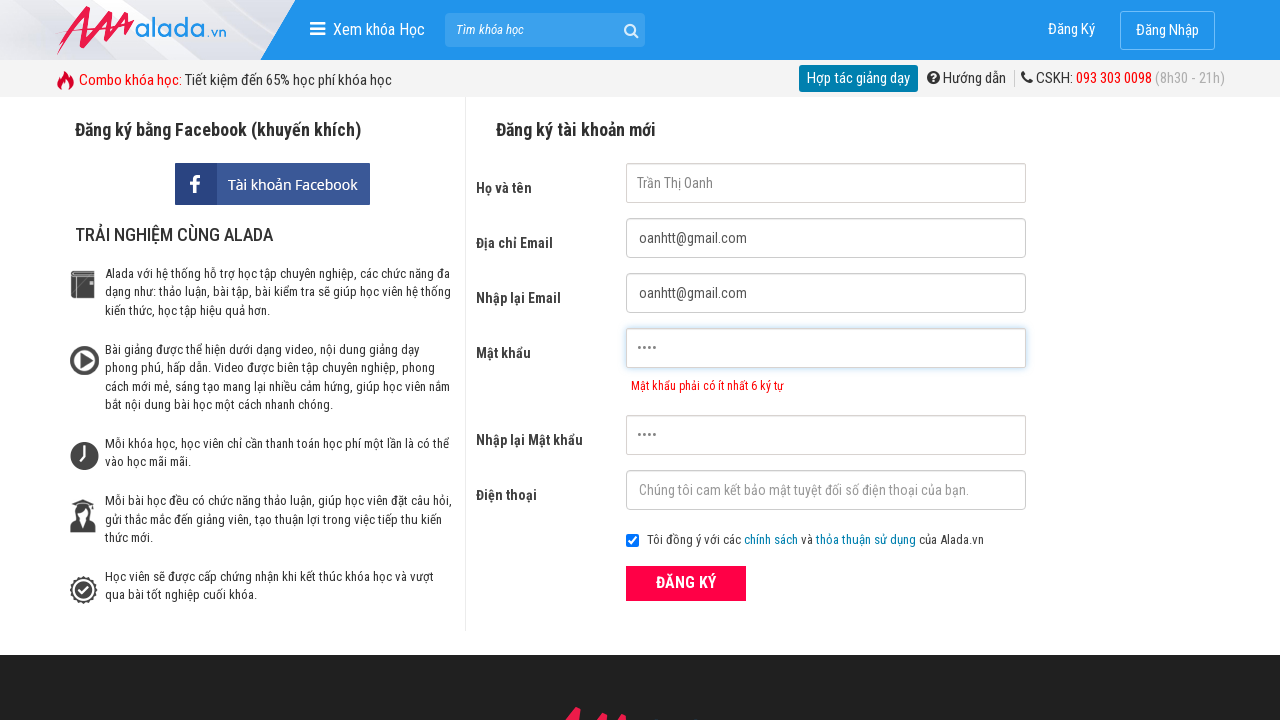

Filled phone field with '0987654321' on input#txtPhone
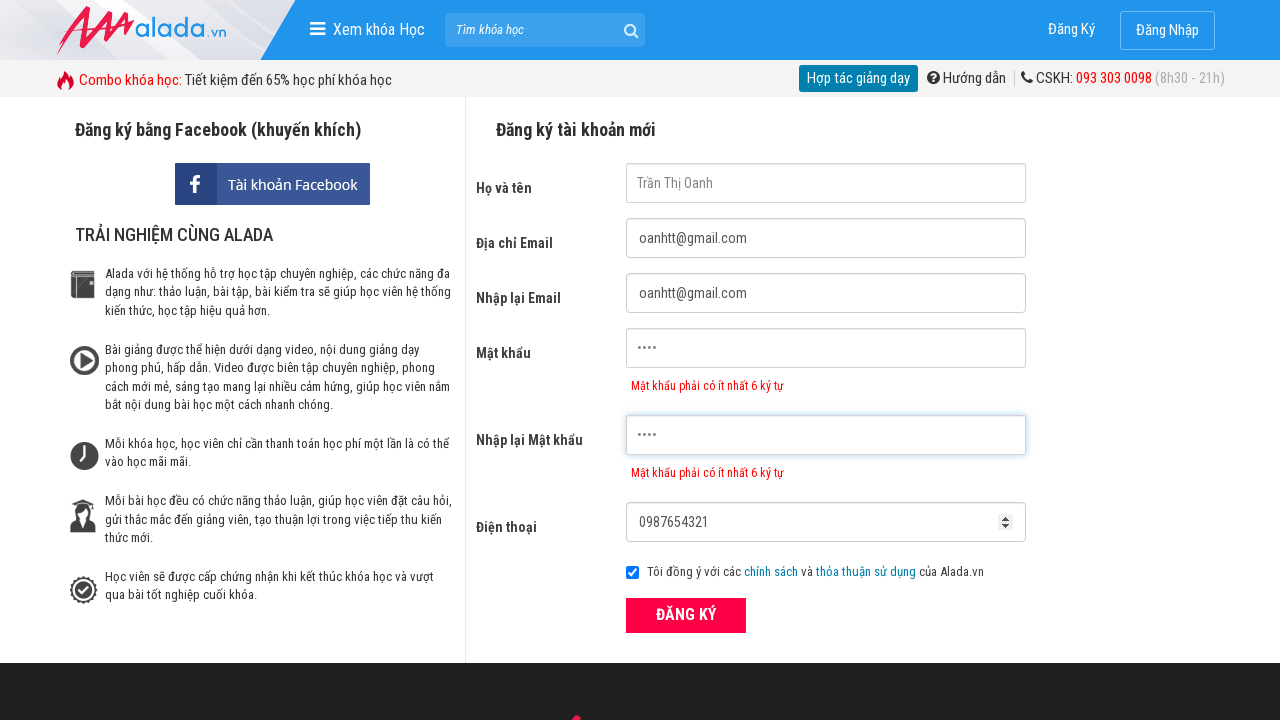

Clicked submit button to submit registration form at (686, 615) on button[type='submit']
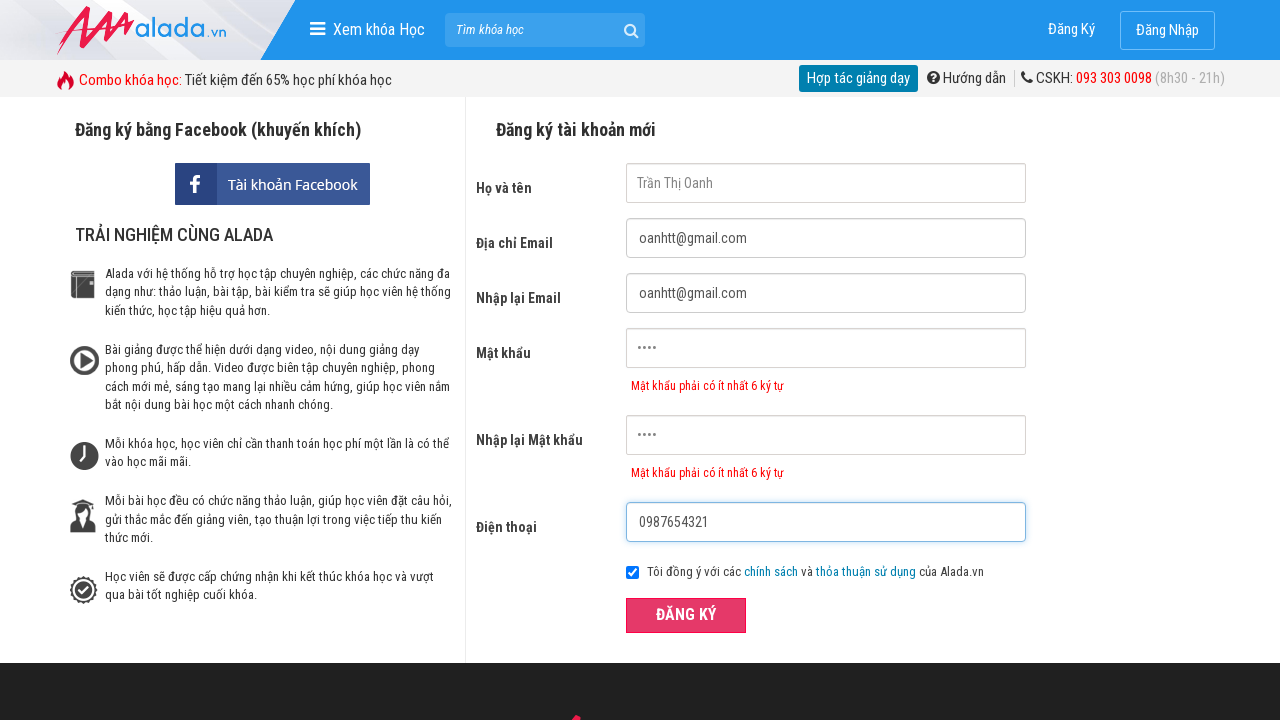

Password validation error message appeared
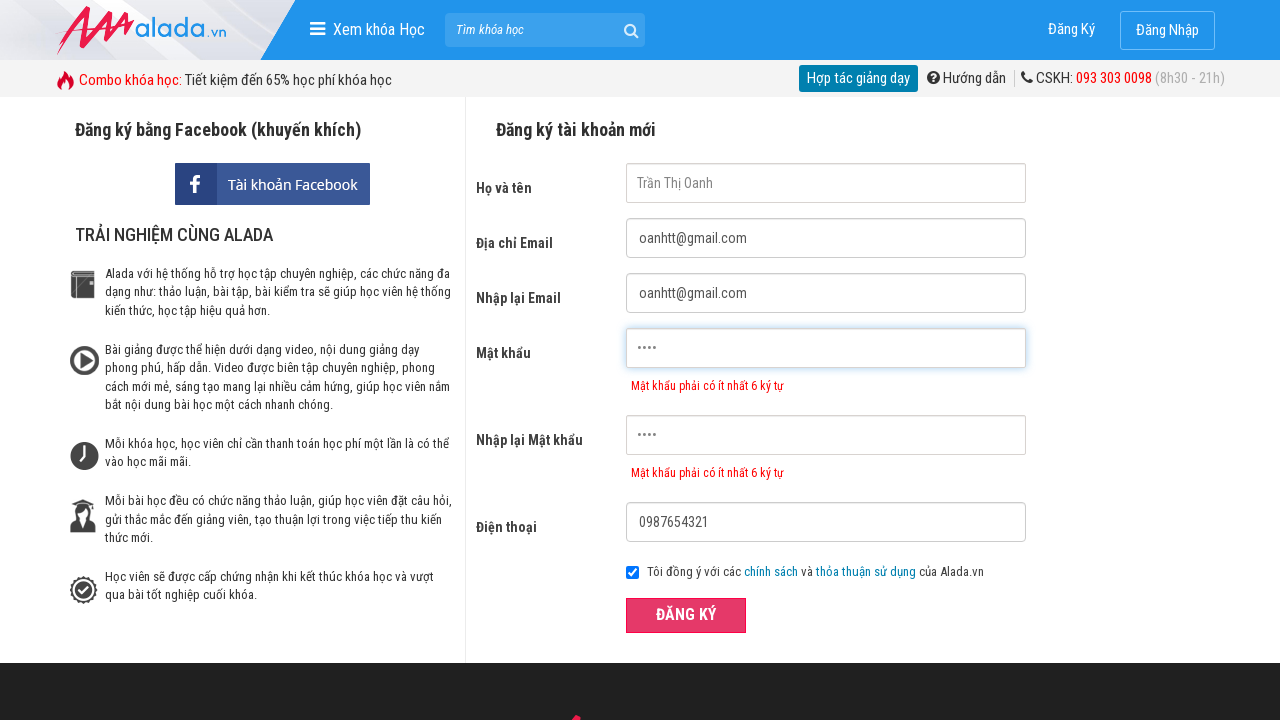

Confirm password validation error message appeared
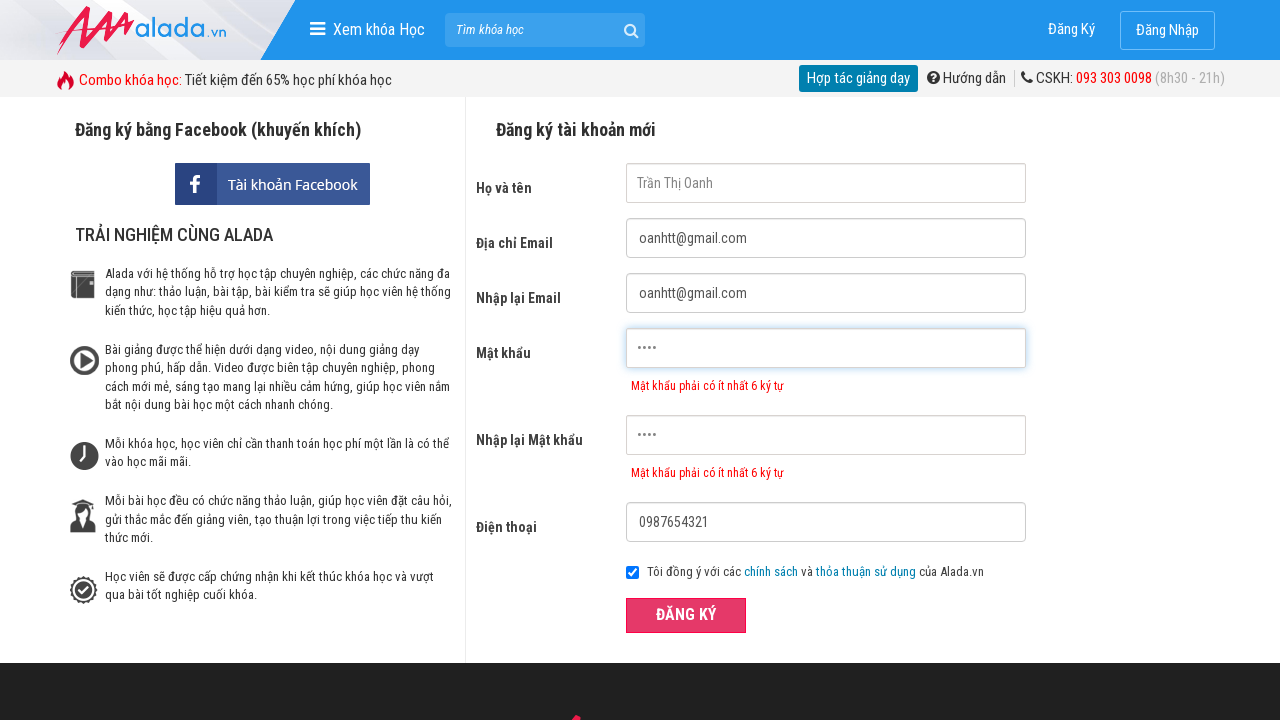

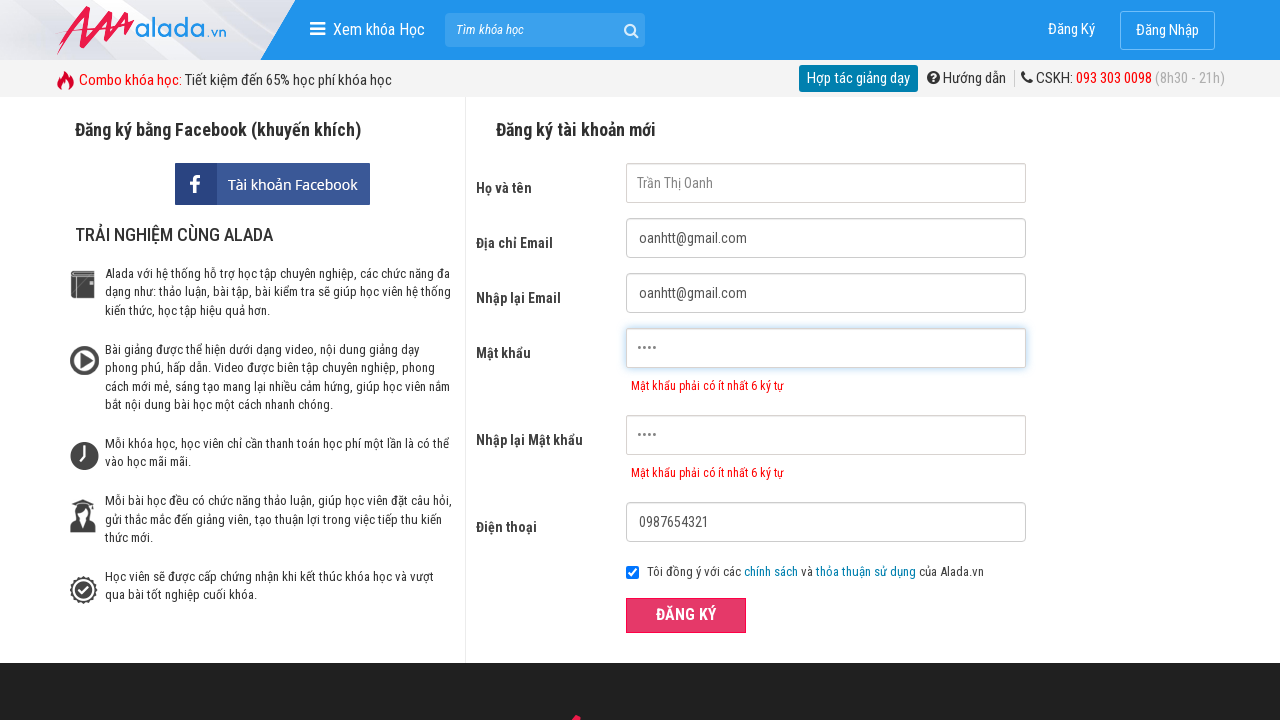